Tests e-commerce checkout flow by navigating to shop, adding products to cart, adjusting quantity, and proceeding to checkout

Starting URL: https://jupiter.cloud.planittesting.com/#/

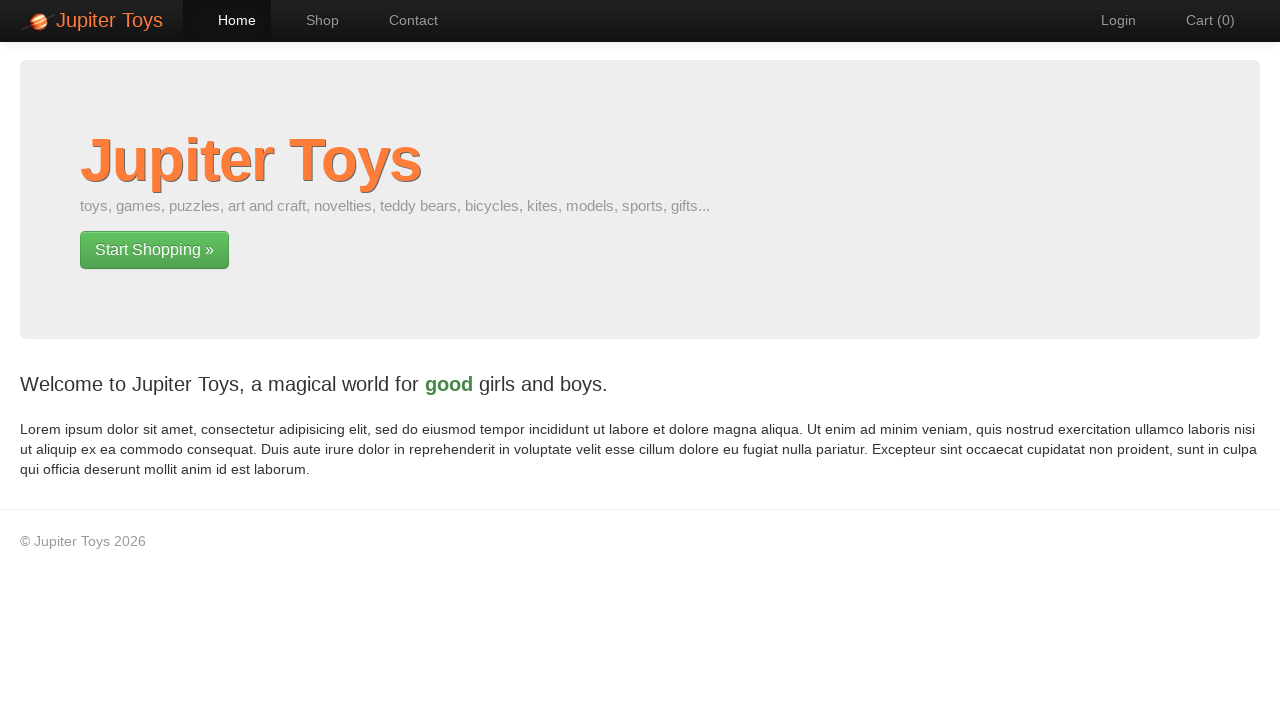

Clicked Shop button to navigate to products at (154, 250) on xpath=/html/body/div[2]/div/div/div[1]/p[2]/a
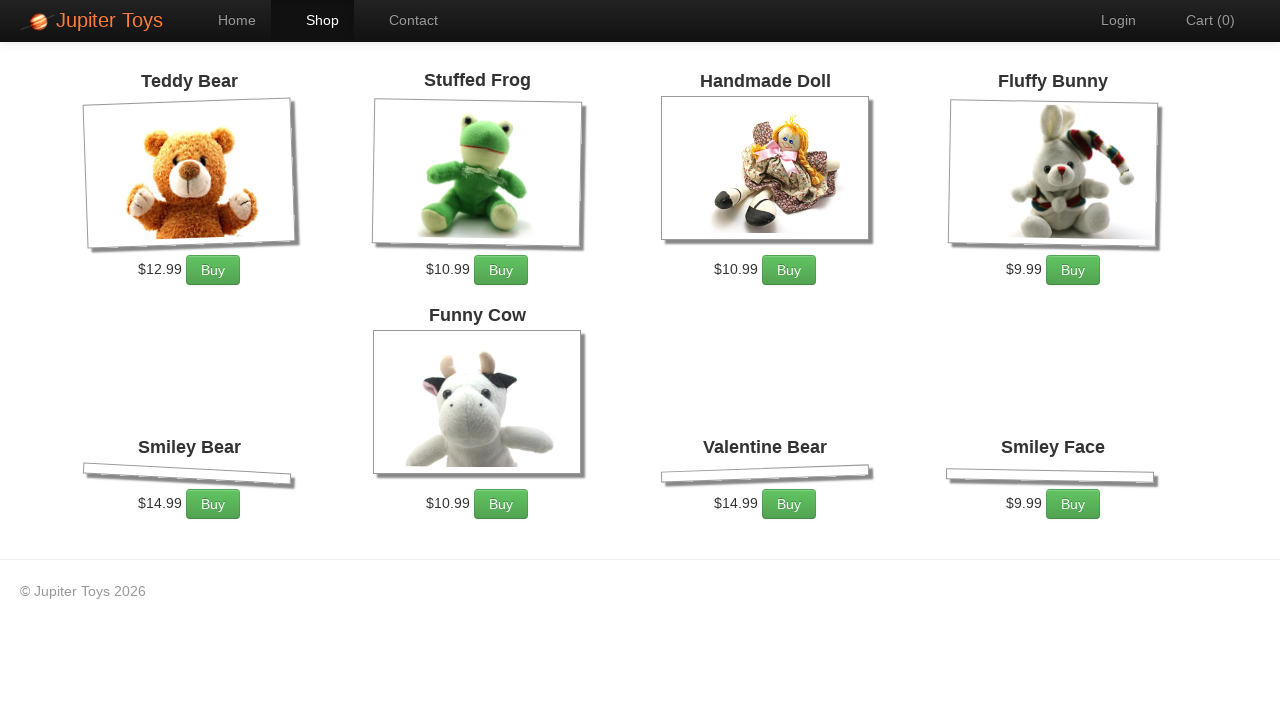

Added first product to cart at (213, 270) on #product-1 >> a:has-text('Buy')
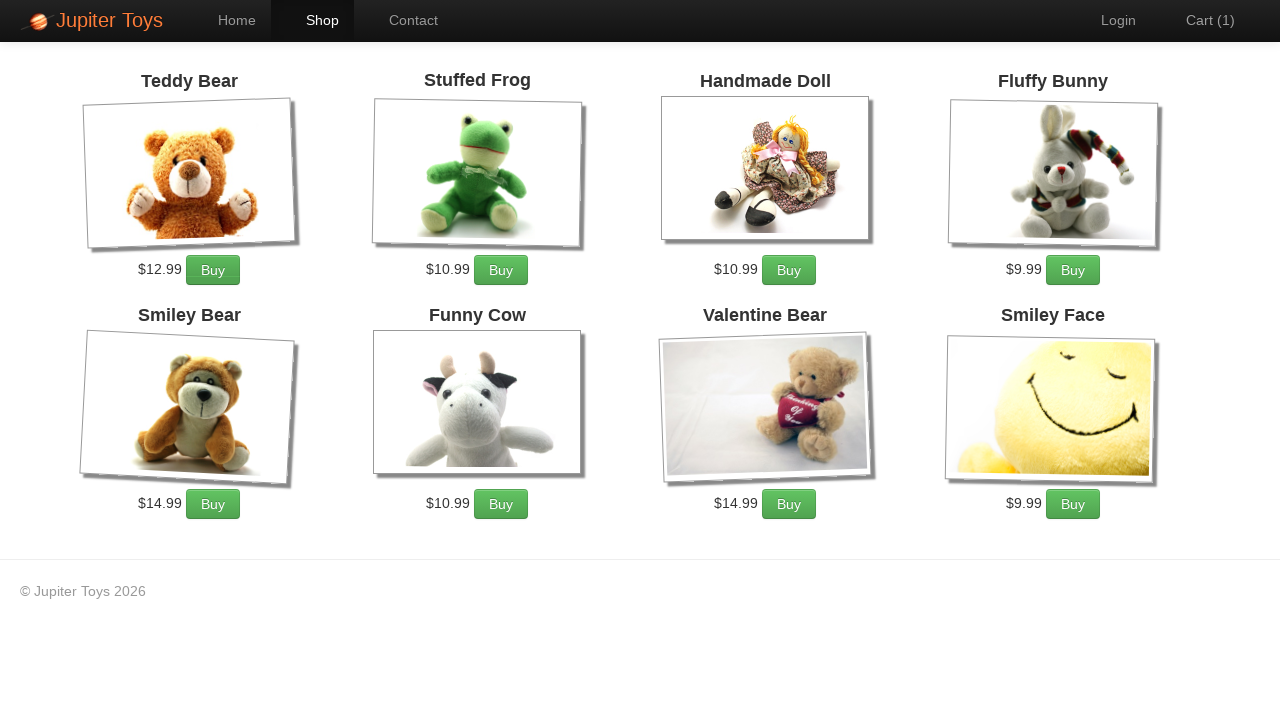

Added third product to cart at (789, 270) on #product-3 >> a:has-text('Buy')
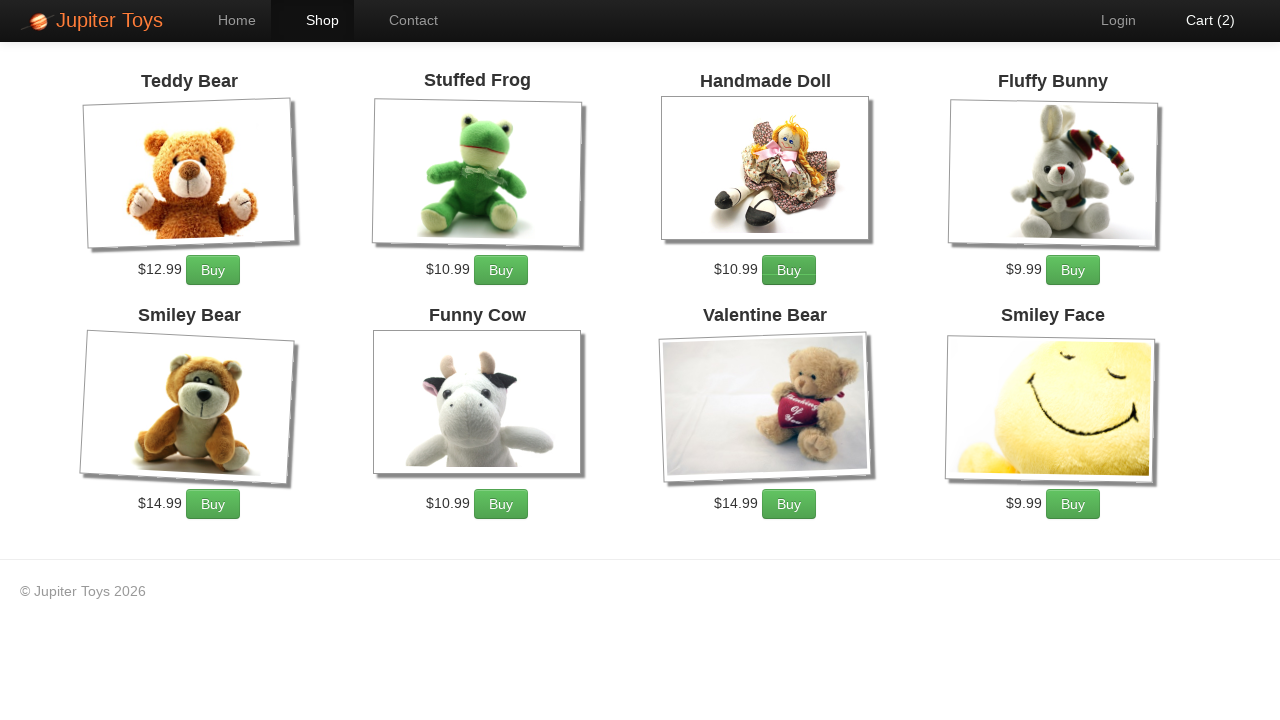

Clicked Cart link to view cart contents at (1200, 20) on #nav-cart a
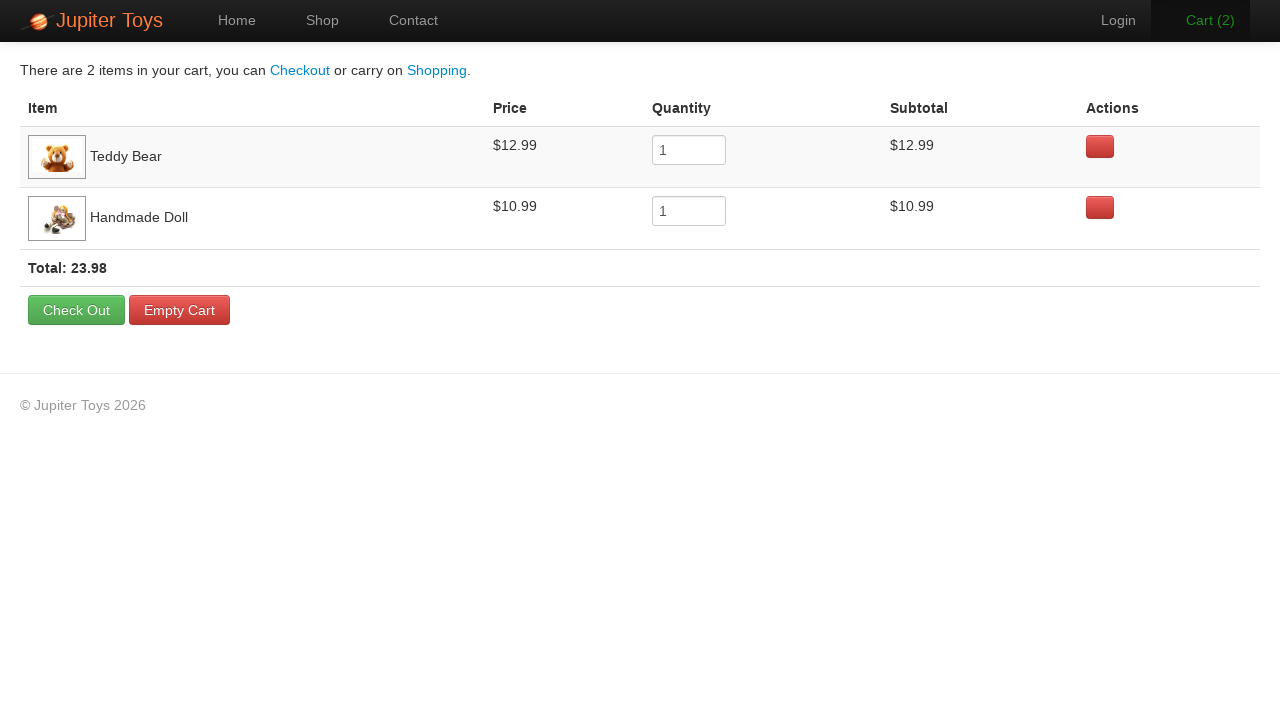

Adjusted product quantity to 2 on input[name='quantity']
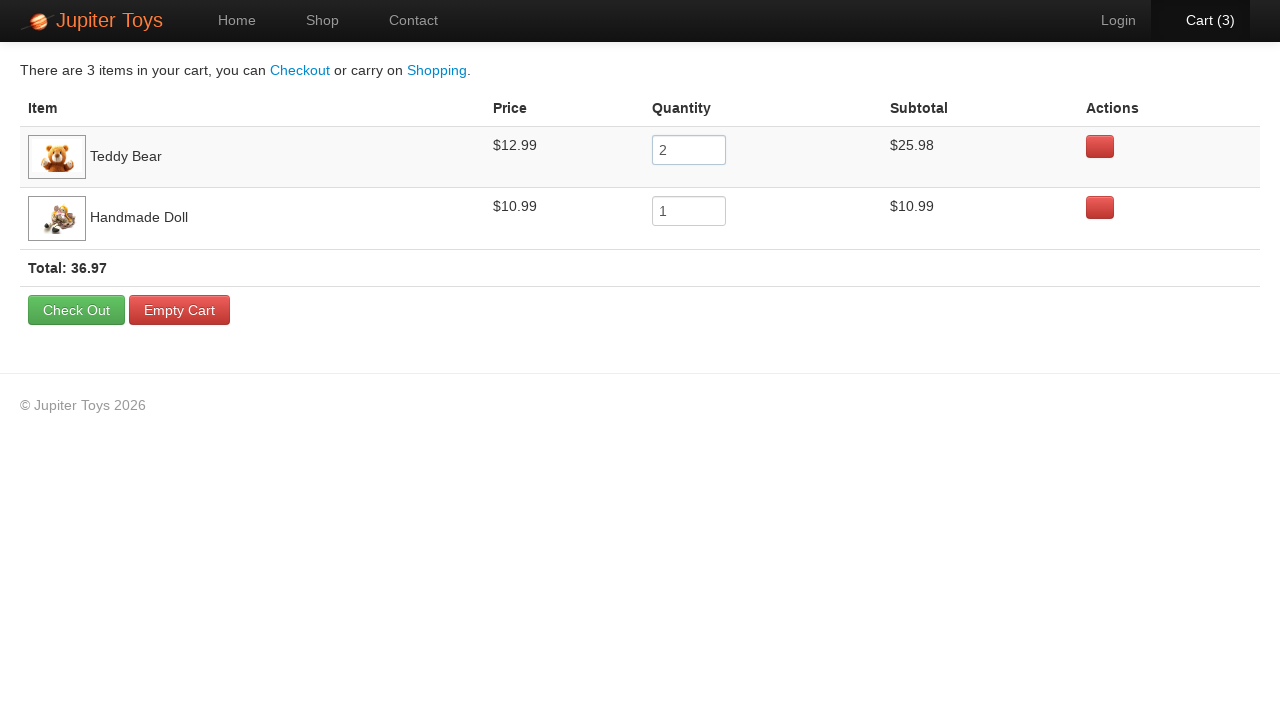

Clicked checkout button to proceed with purchase at (76, 310) on xpath=/html/body/div[2]/div/form/table/tfoot/tr[2]/td/a
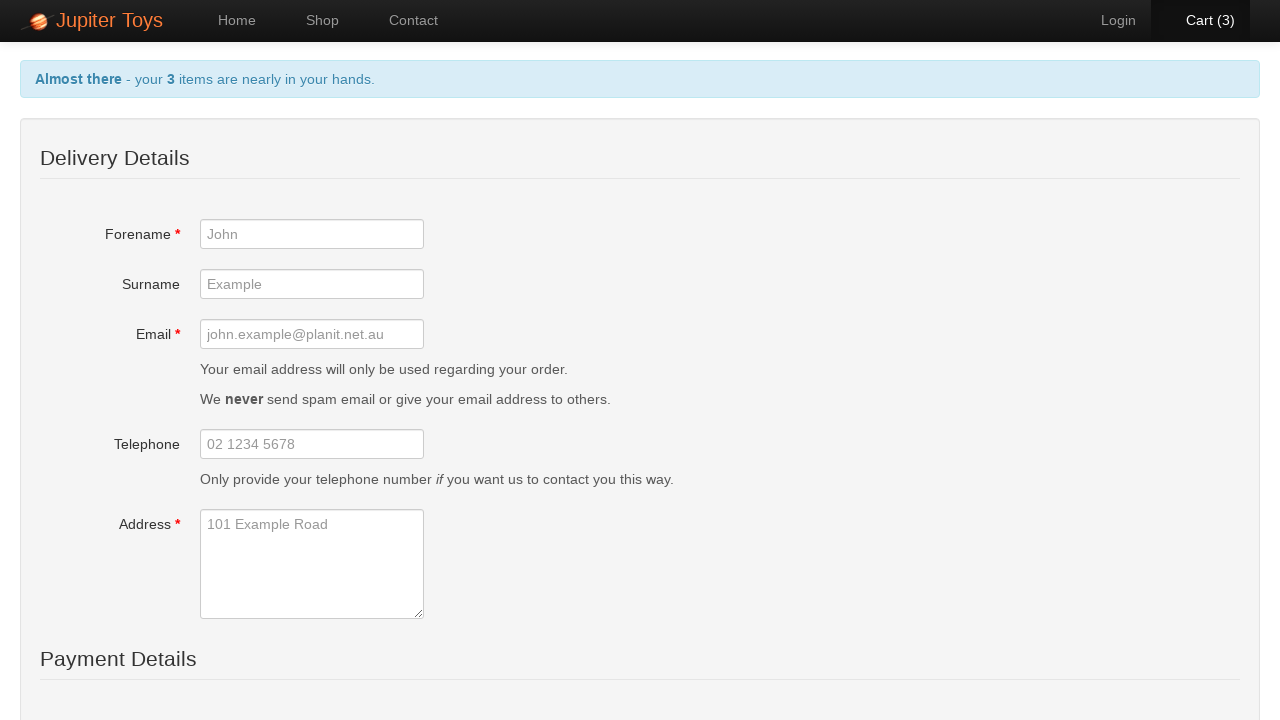

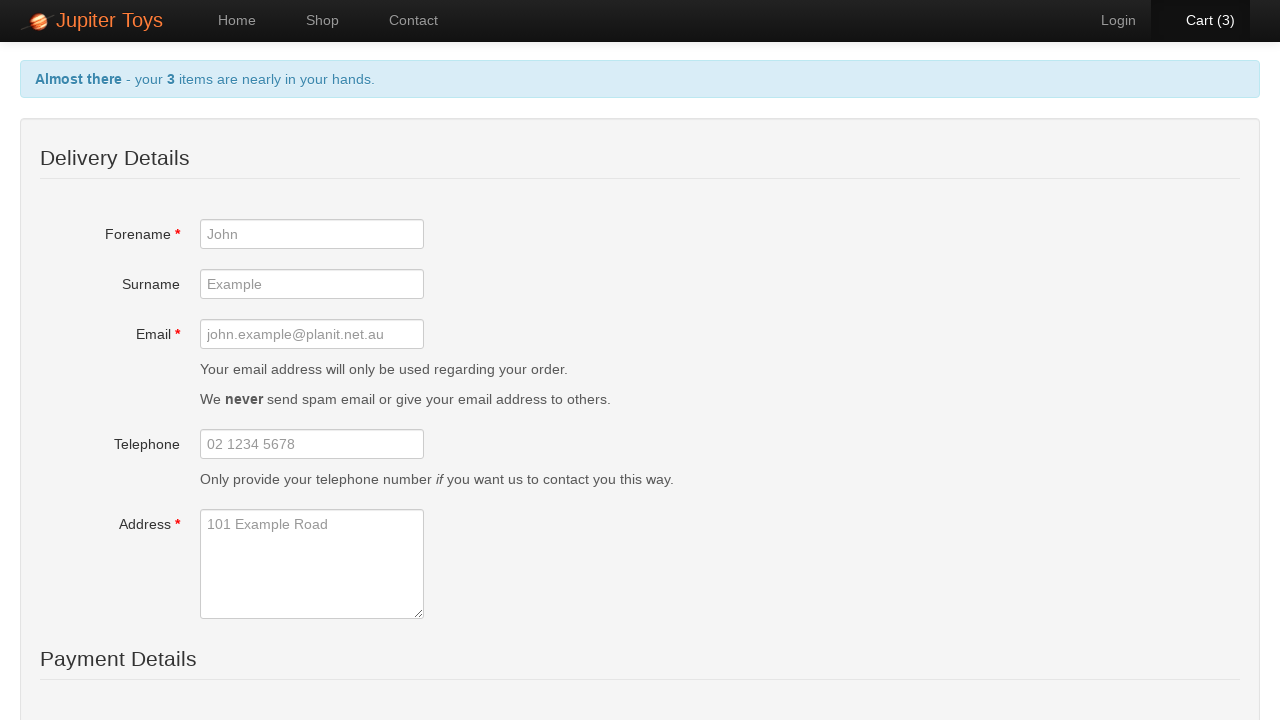